Tests closing a modal entry advertisement by clicking the close button in the modal footer on a test website.

Starting URL: http://the-internet.herokuapp.com/entry_ad

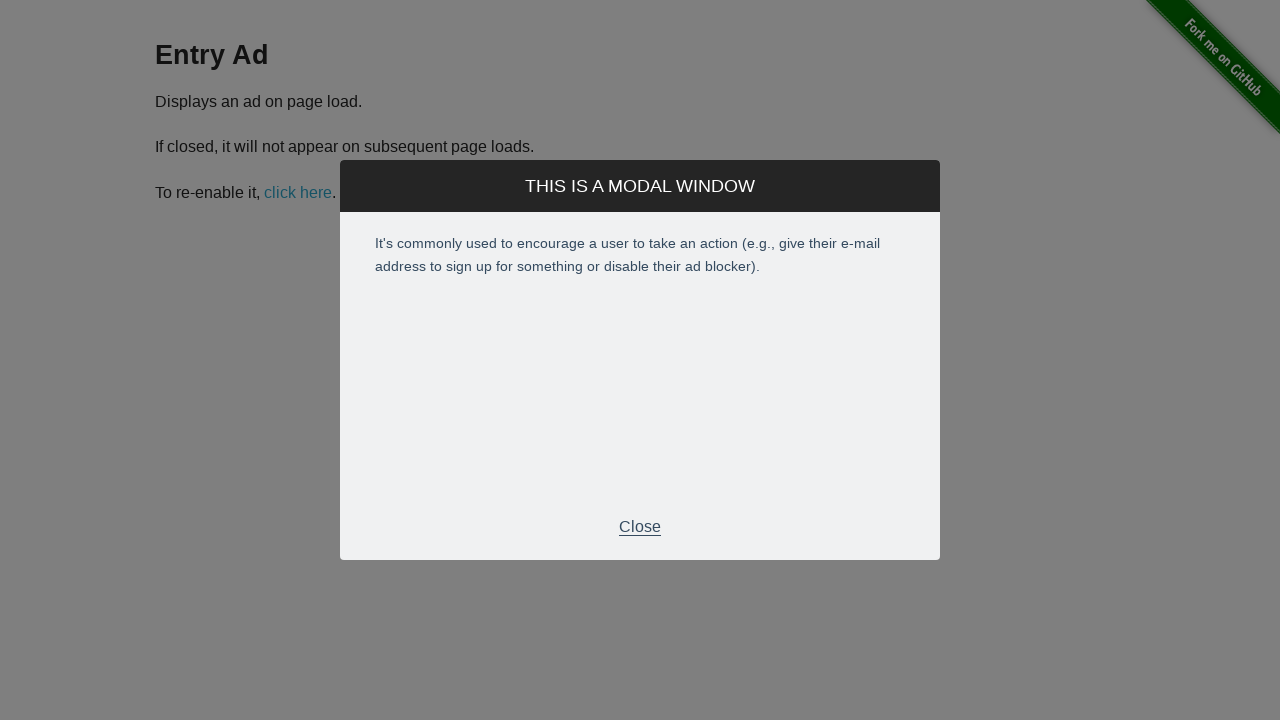

Waited for entry ad modal to appear
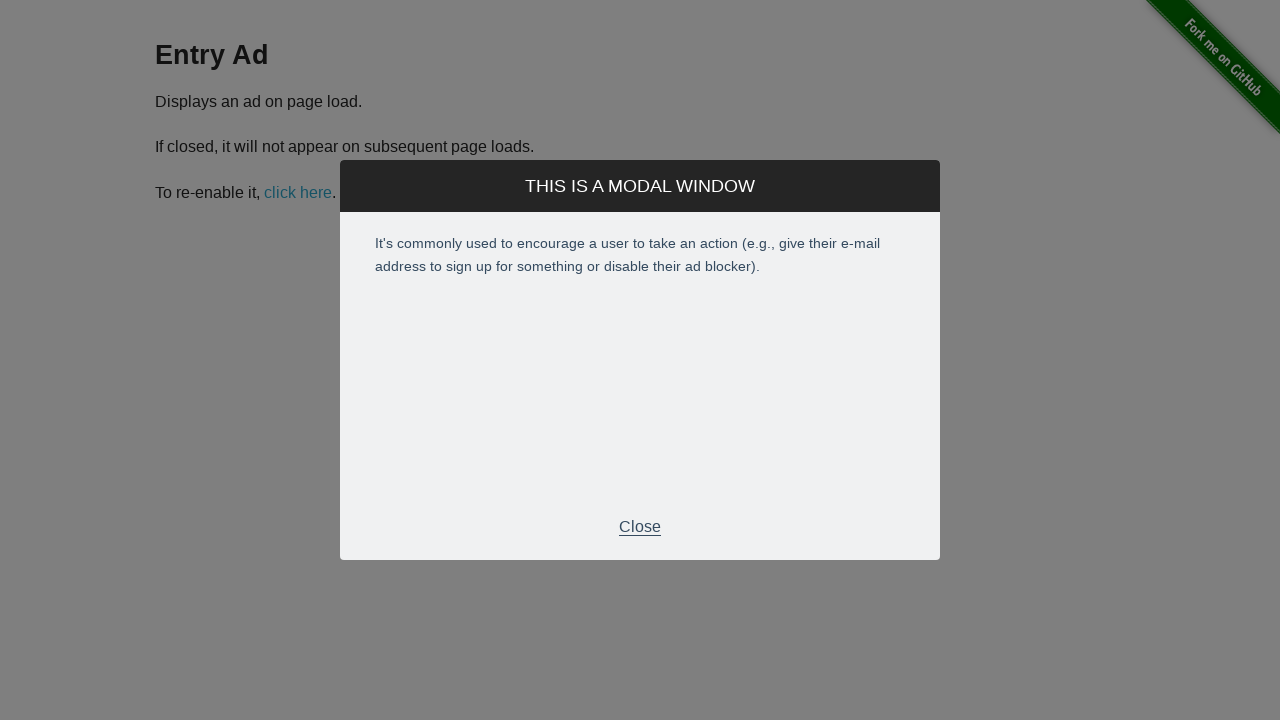

Clicked close button in modal footer at (640, 527) on div.modal-footer p
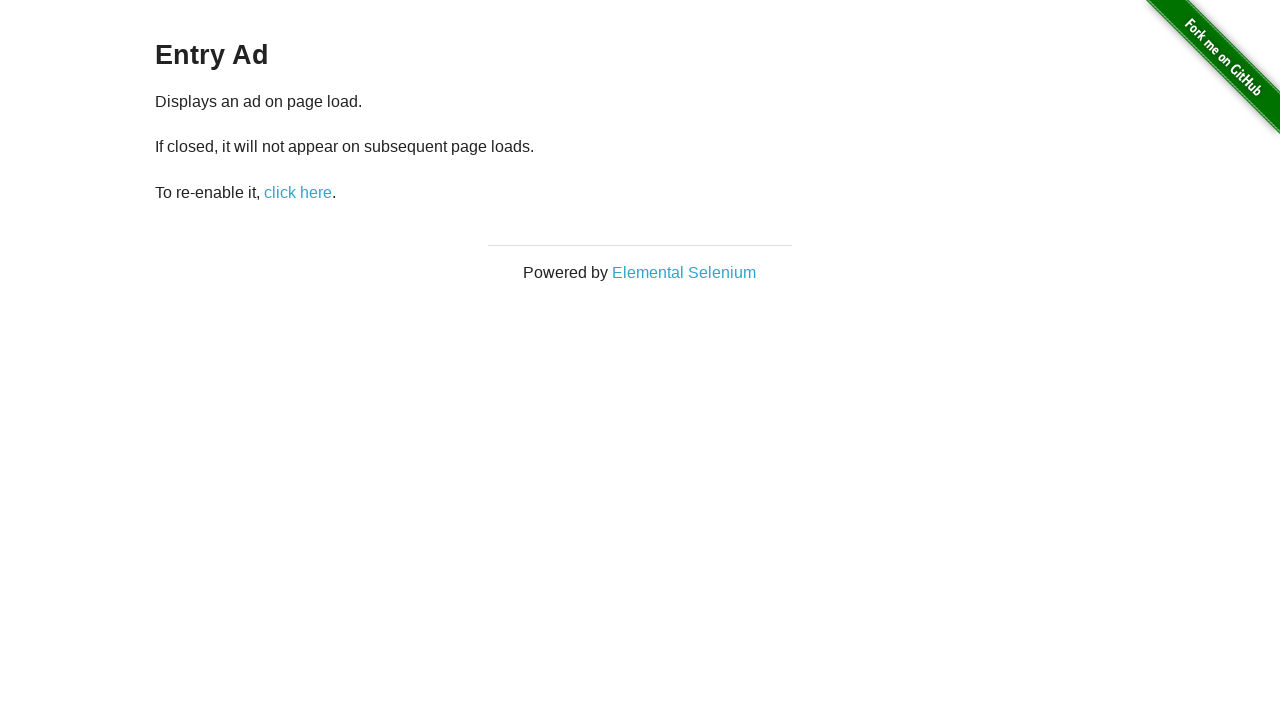

Verified entry ad modal closed successfully
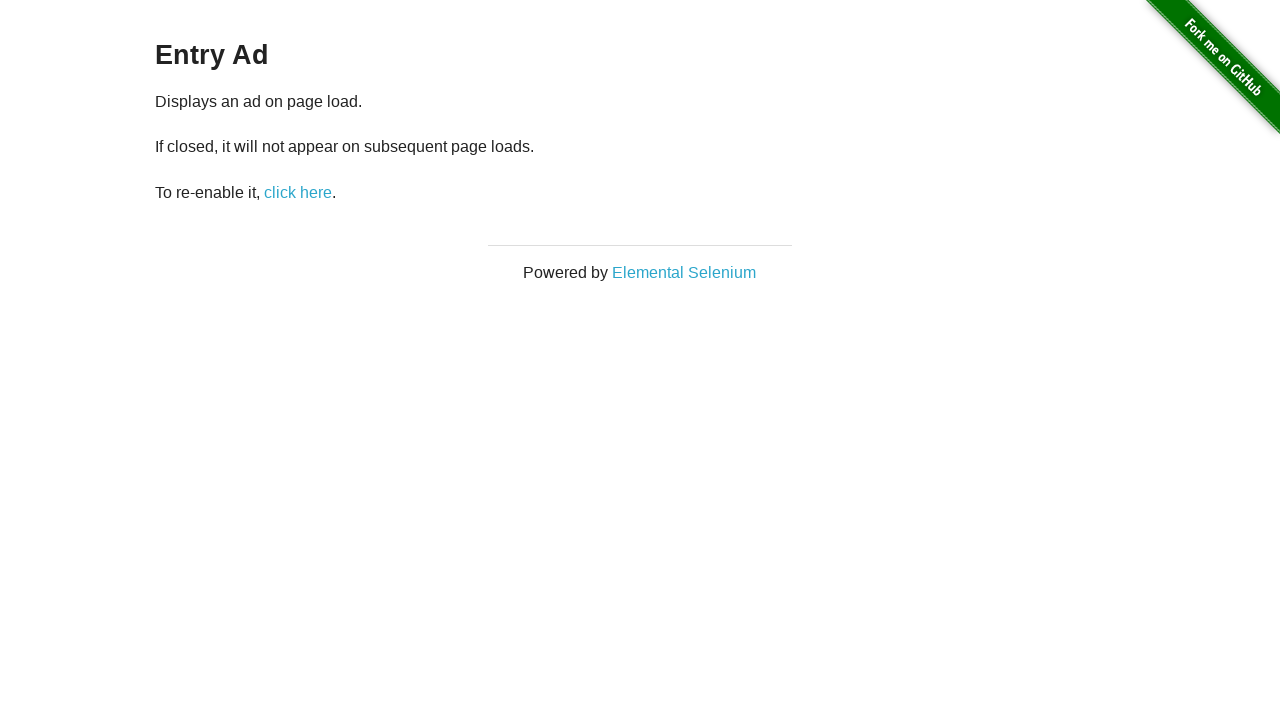

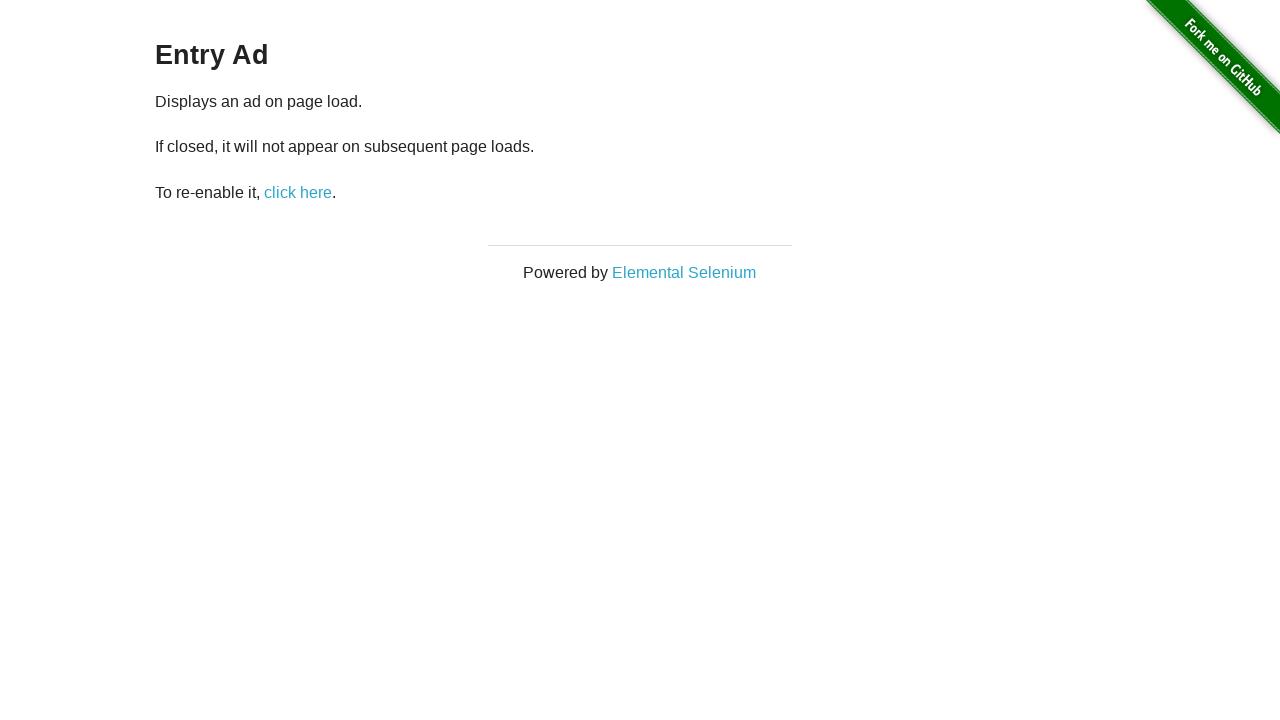